Navigates to a radio button demo page and selects the '5 - 15' age range option

Starting URL: http://syntaxprojects.com/basic-radiobutton-demo.php

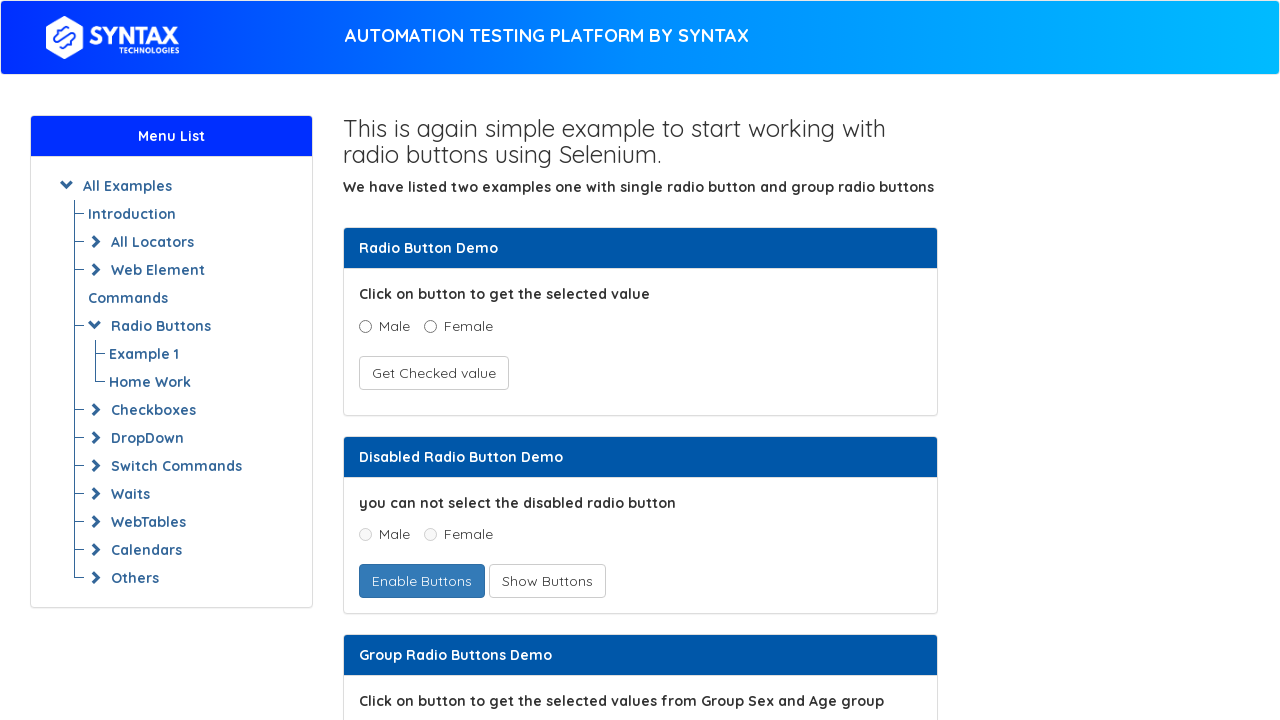

Navigated to radio button demo page
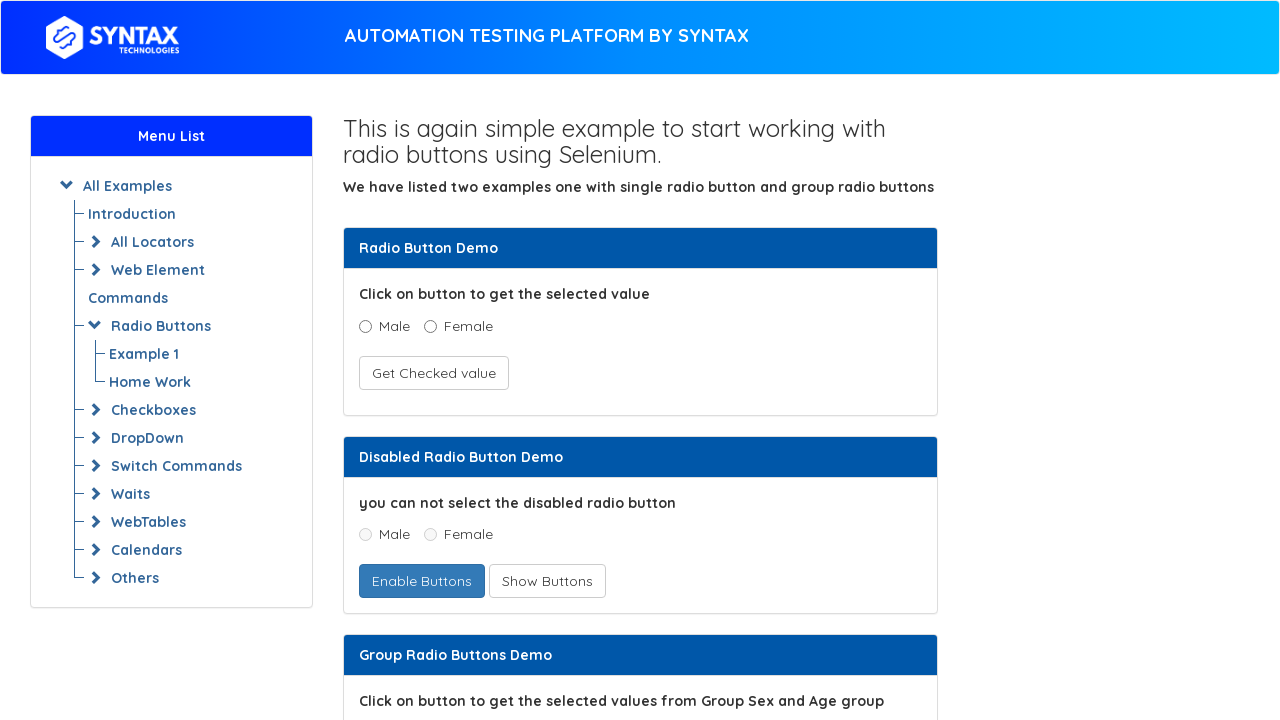

Selected '5 - 15' age range radio button at (438, 360) on input[value='5 - 15']
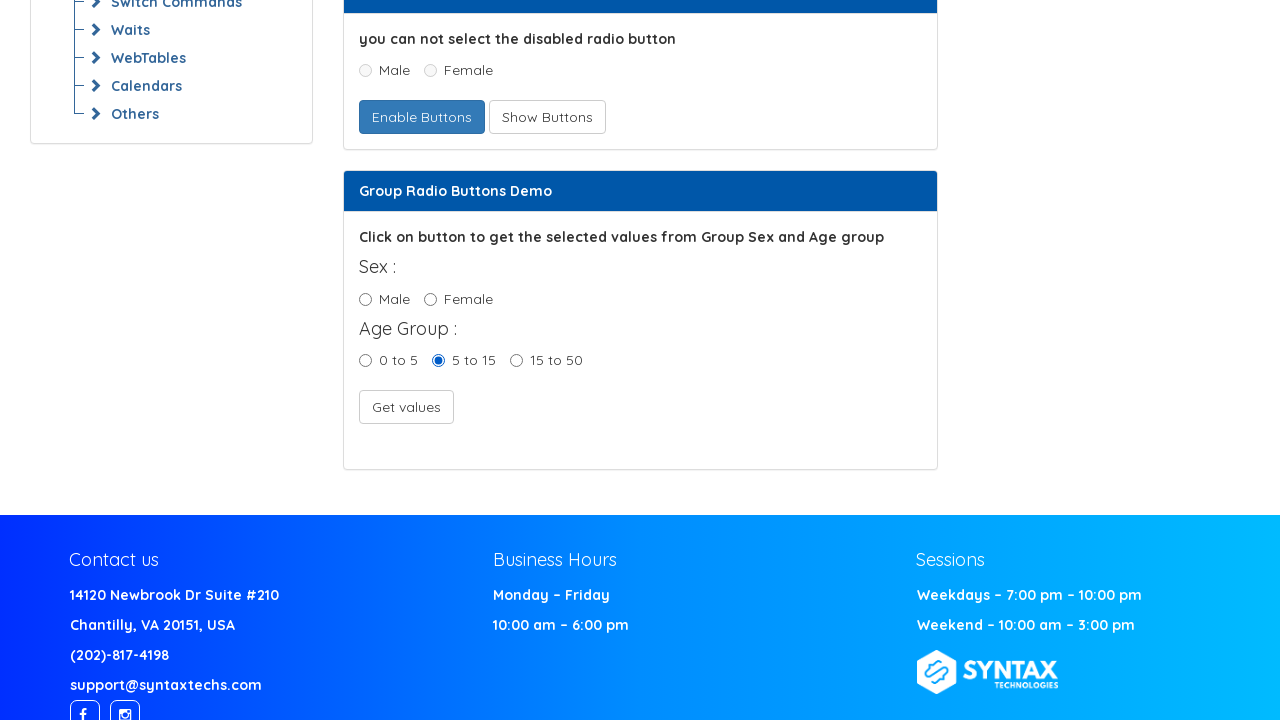

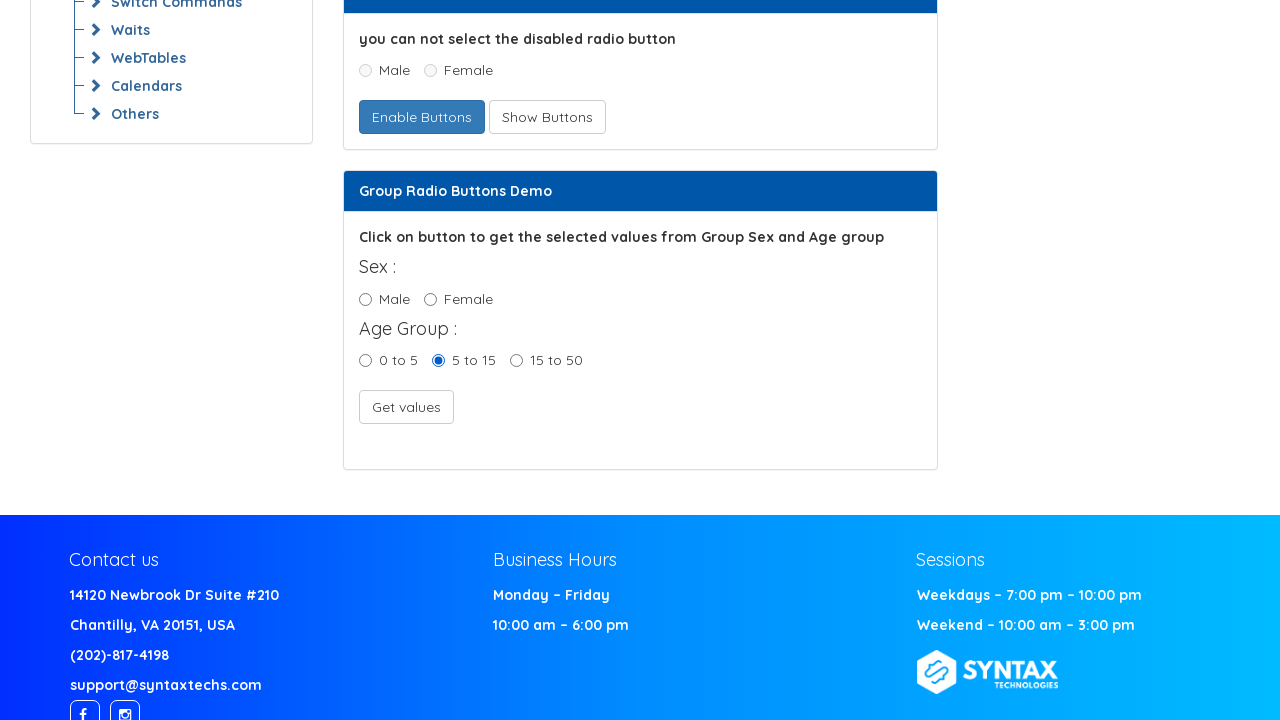